Tests mouse interaction capabilities by clicking an element and performing mouse button actions

Starting URL: https://awesomeqa.com/selenium/mouse_interaction.html

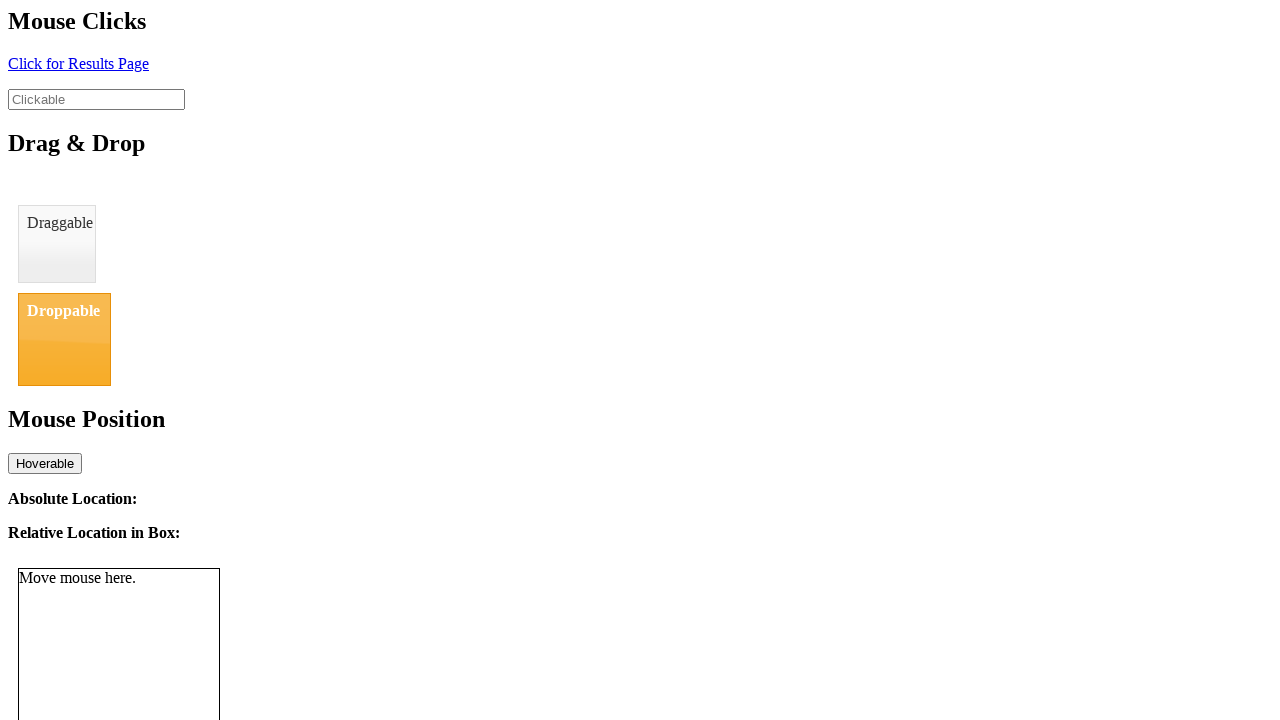

Clicked element with id 'click' at (78, 63) on #click
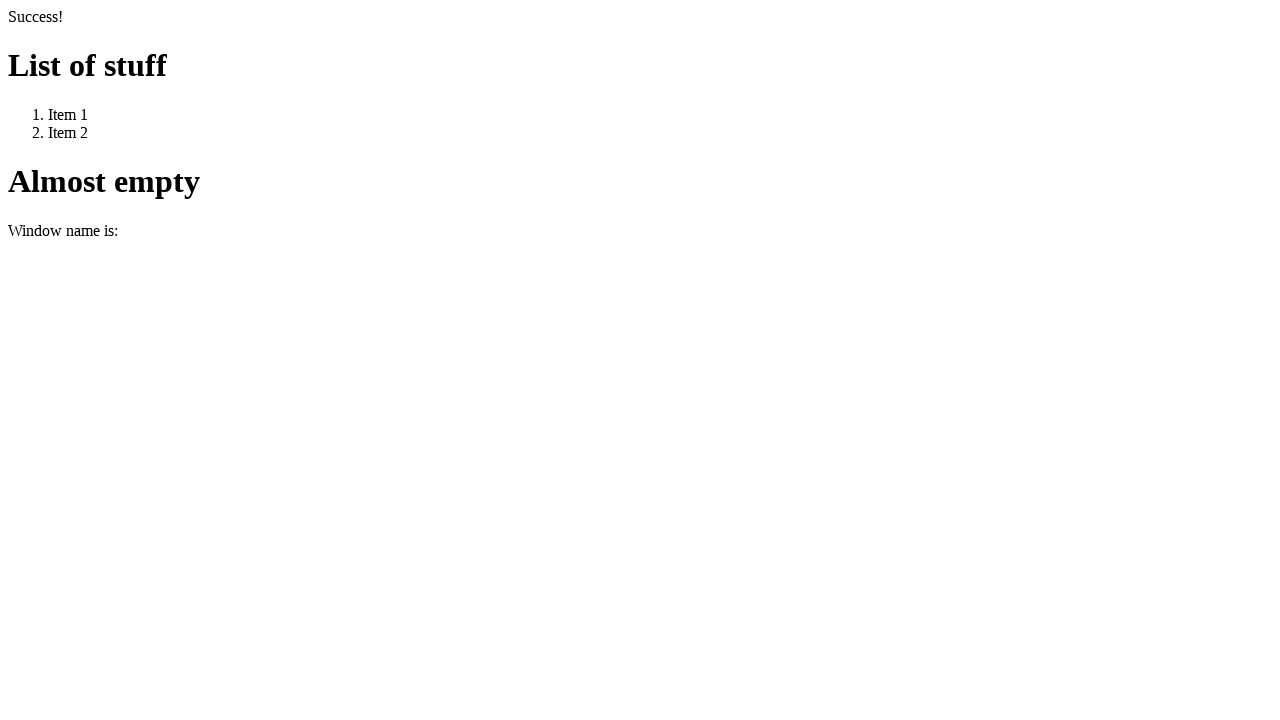

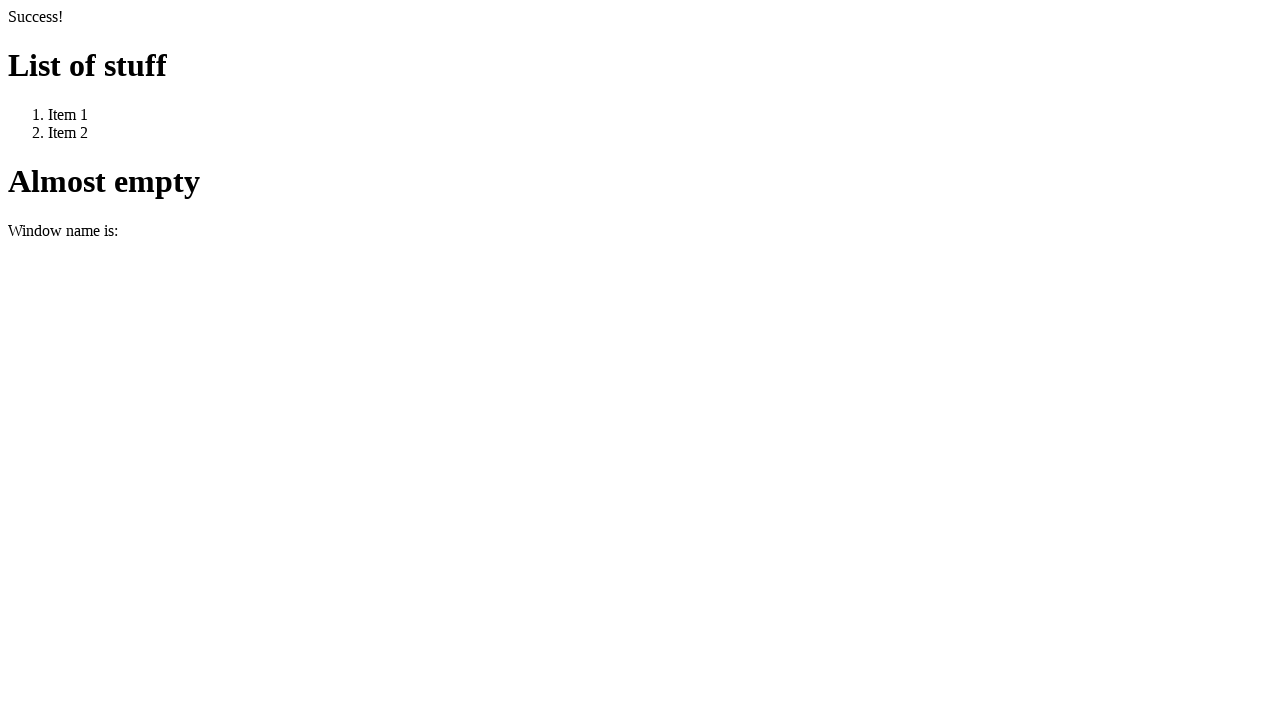